Tests multi-window handling by clicking the Help link on Gmail's page, switching to the new window, clicking Community link, and then switching back to the parent window.

Starting URL: https://www.gmail.com

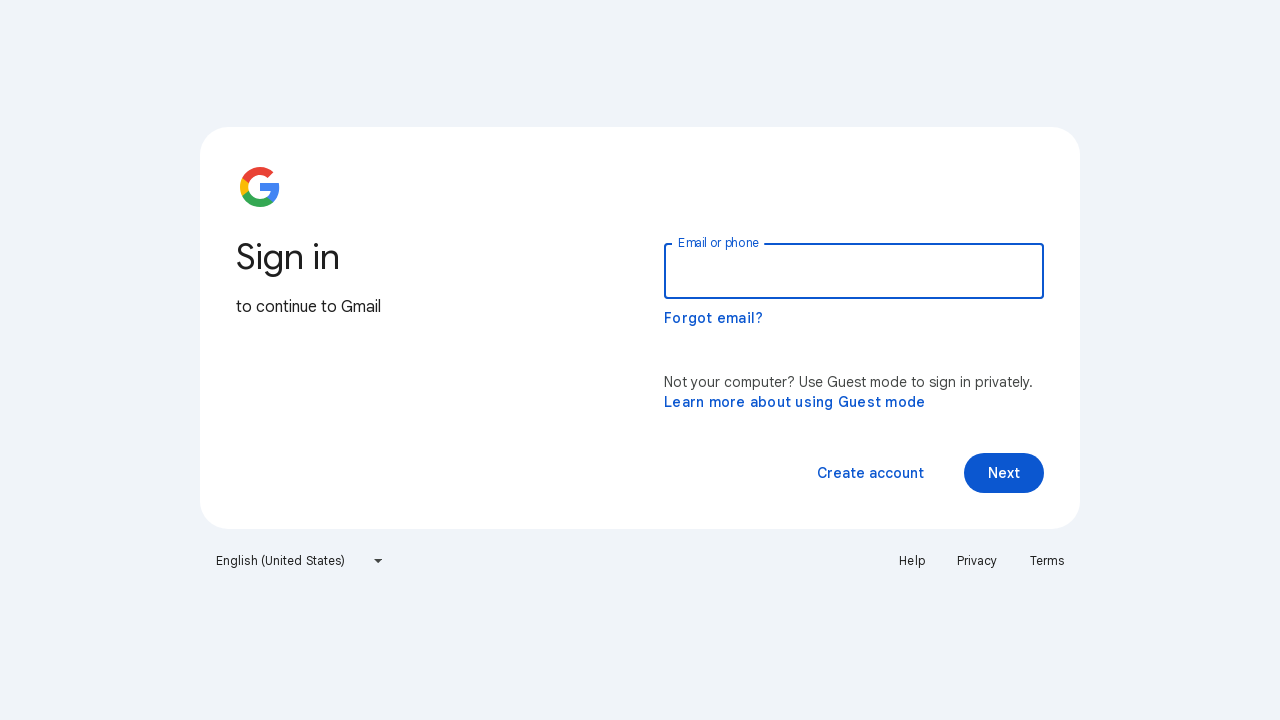

Clicked Help link to open new window at (912, 561) on text=Help
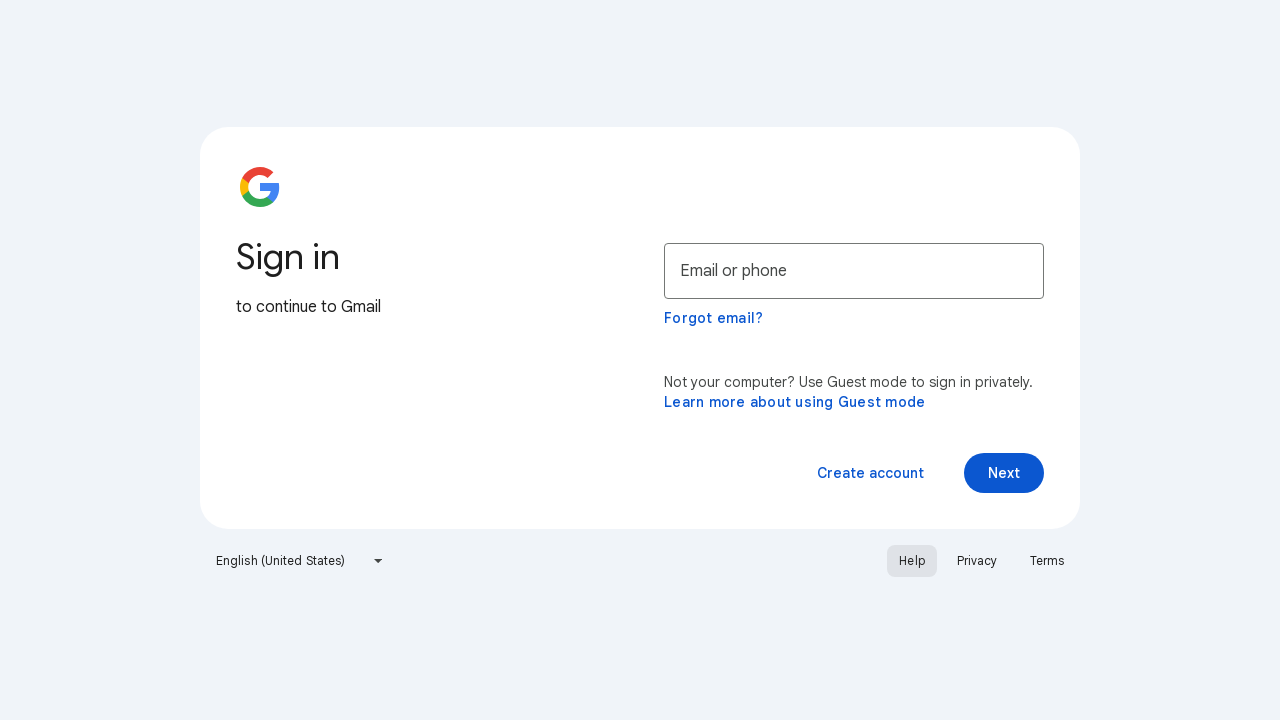

Captured new child window/tab
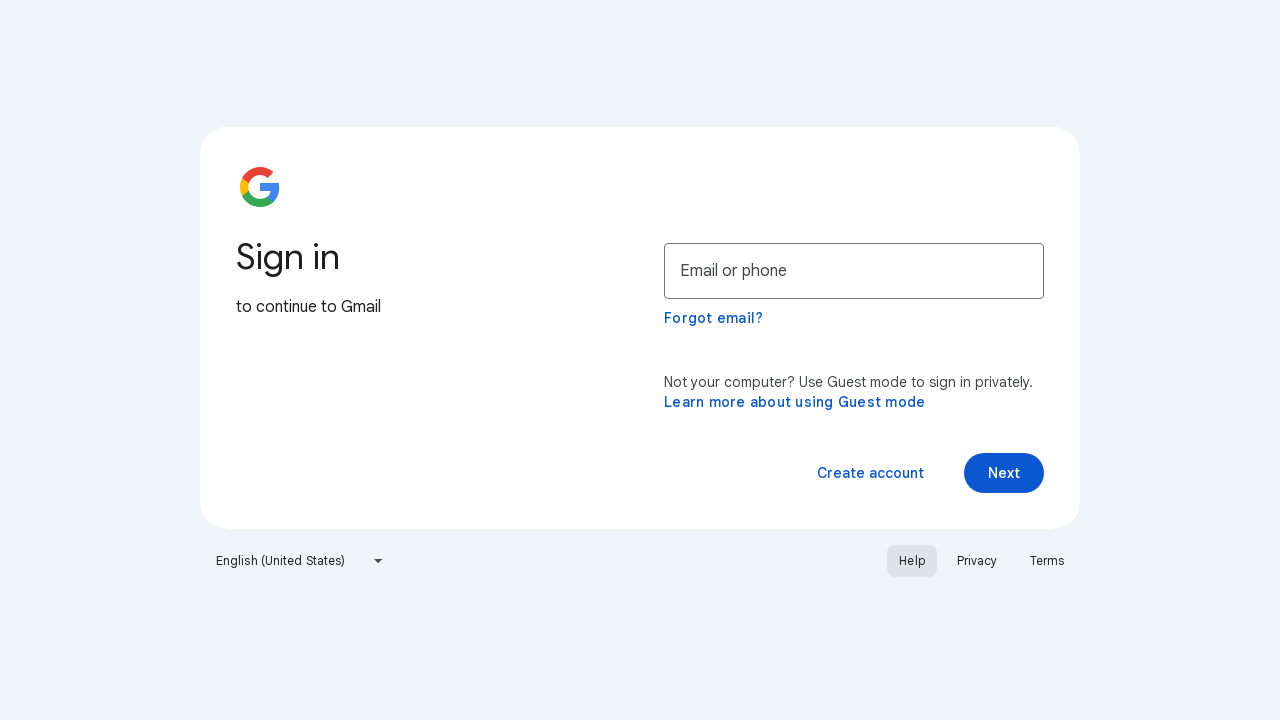

Child page loaded successfully
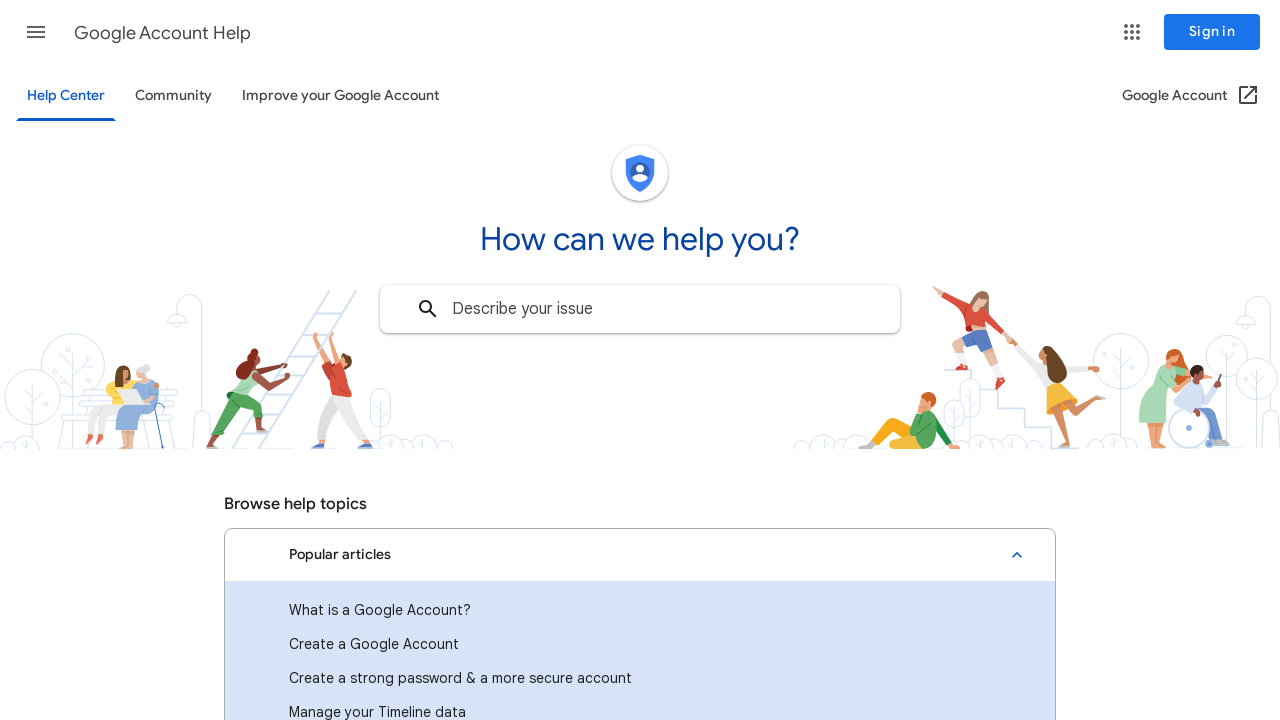

Clicked Community link in child window at (174, 96) on text=Community
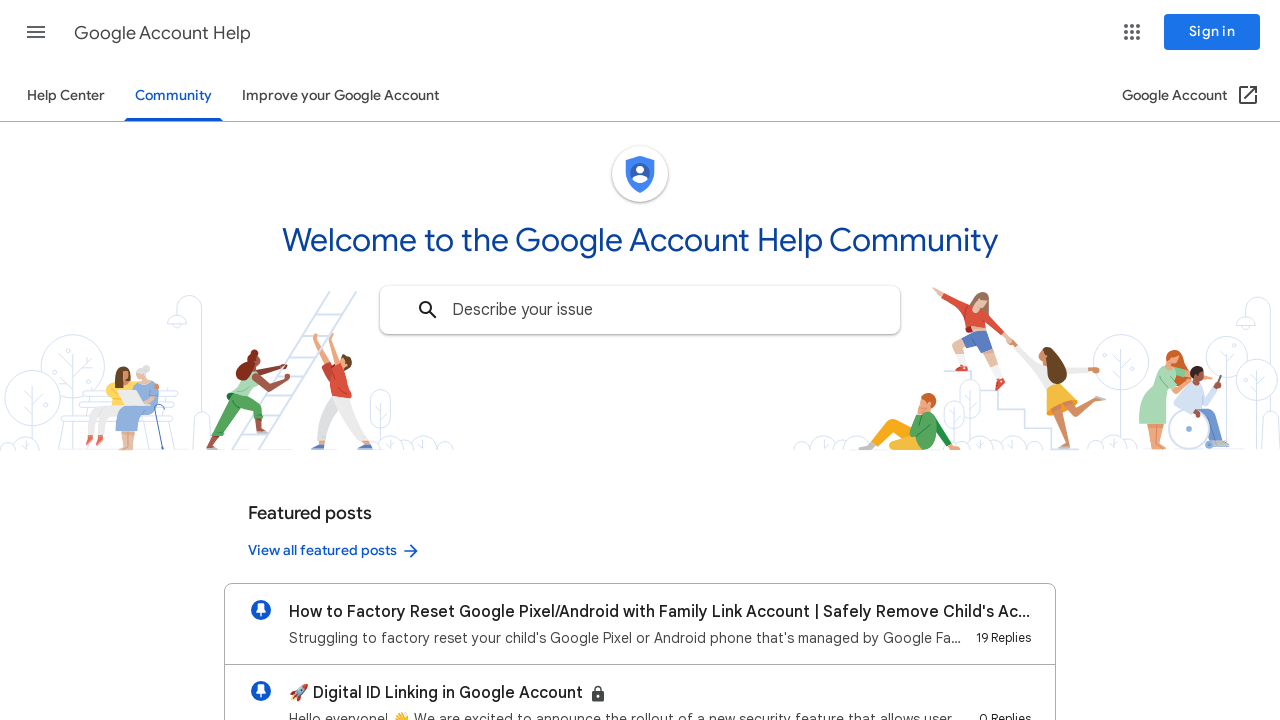

Community page loaded in child window
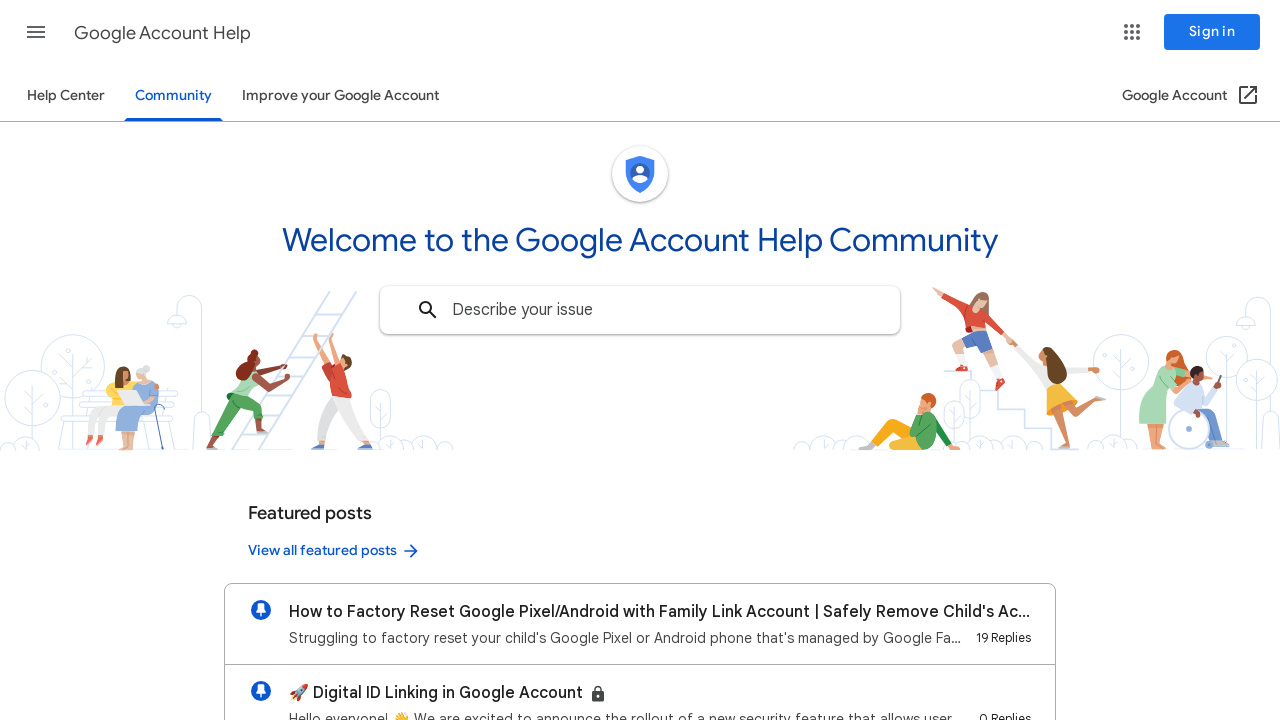

Switched back to parent window
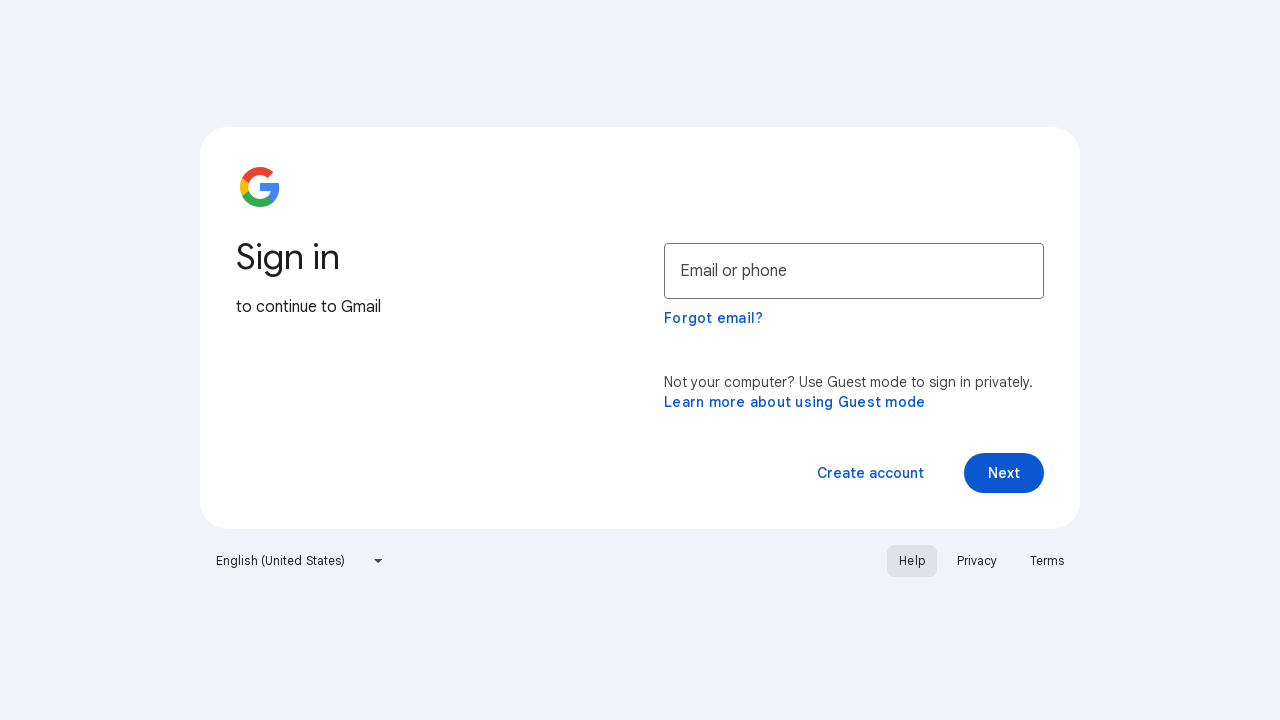

Parent window is ready
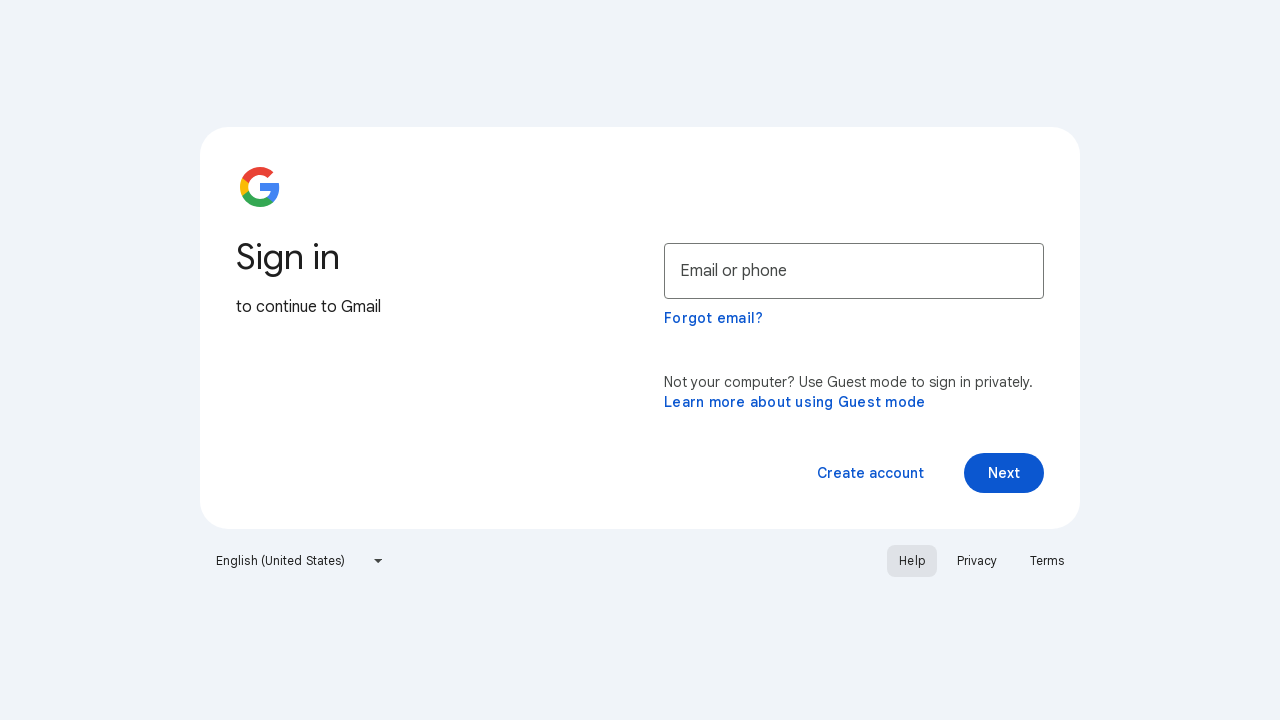

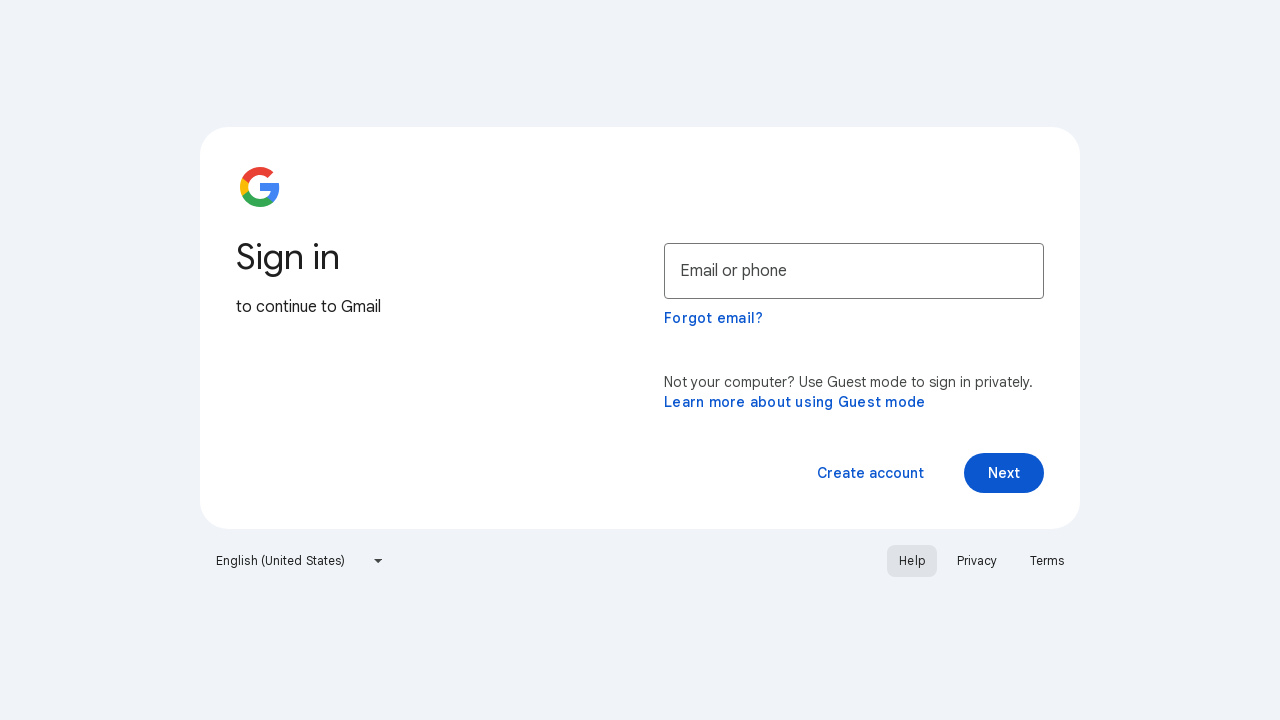